Tests jQuery UI drag and drop functionality by navigating to the droppable demo page and performing a drag and drop operation

Starting URL: https://jqueryui.com/

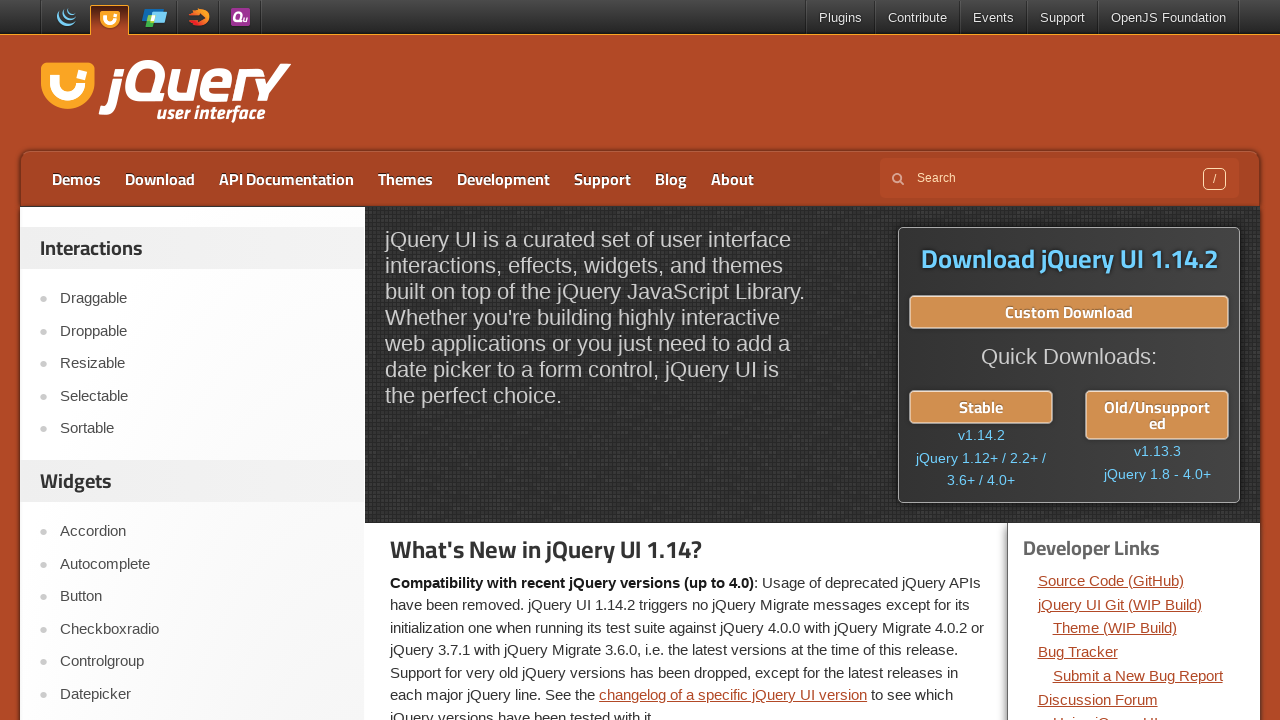

Clicked on Droppable link to navigate to the demo page at (202, 331) on a:text('Droppable')
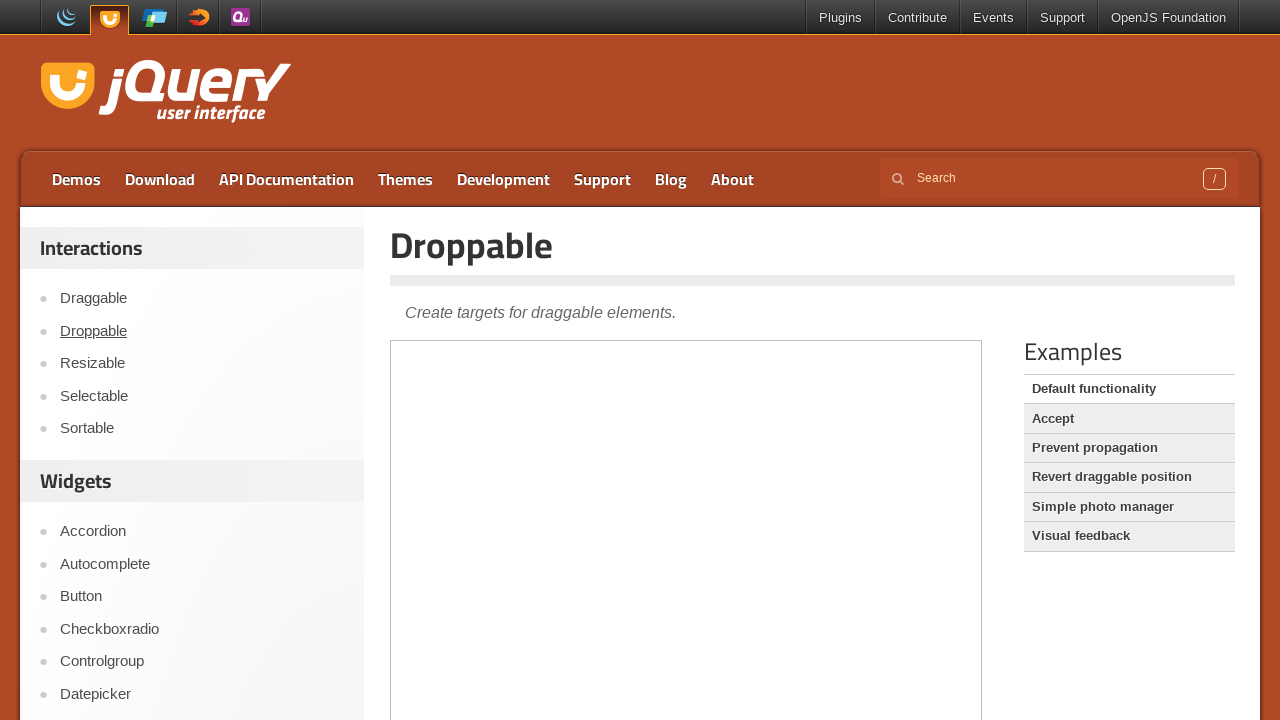

Waited for the demo iframe to load
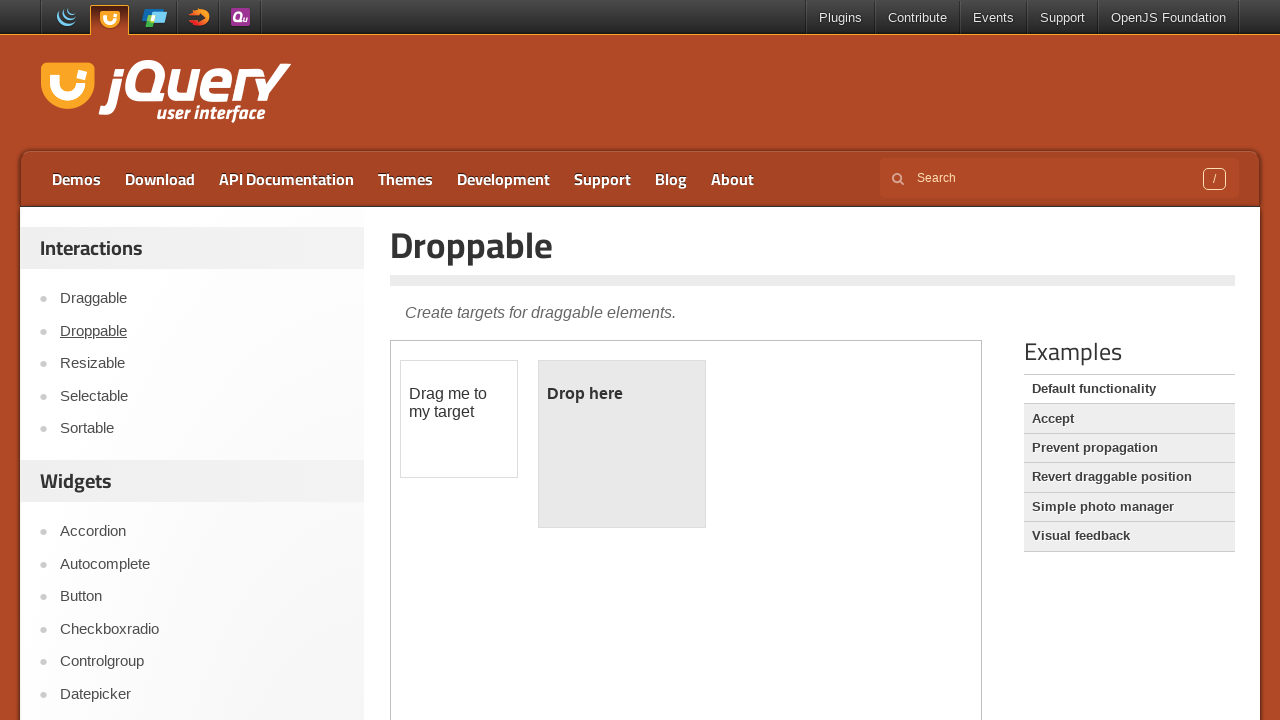

Located the iframe containing the drag and drop demo
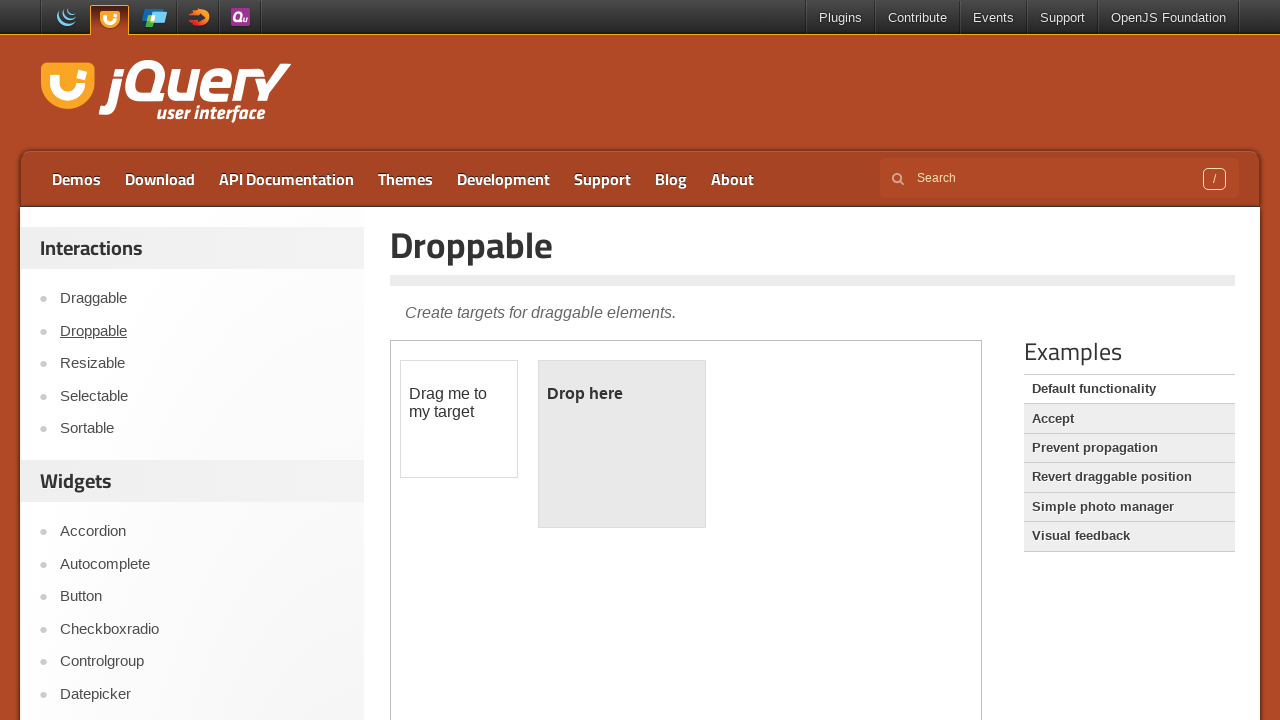

Located the draggable and droppable elements in the iframe
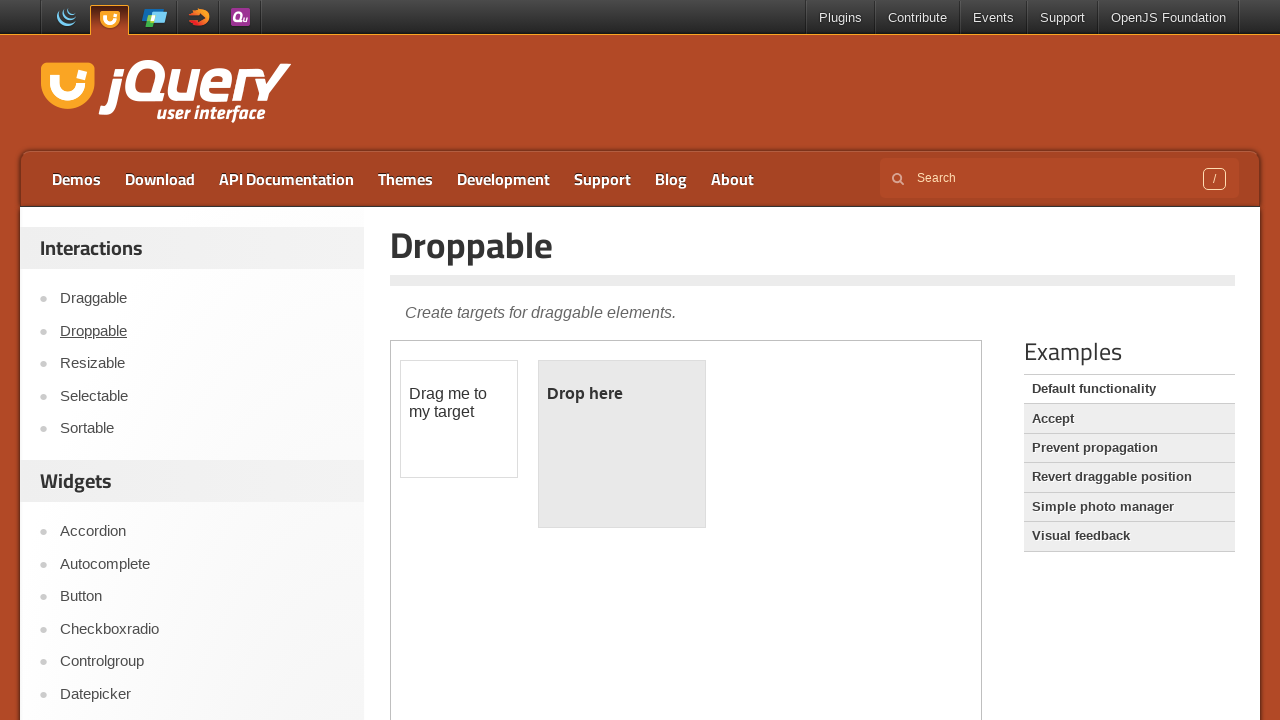

Performed drag and drop operation from draggable to droppable element at (622, 444)
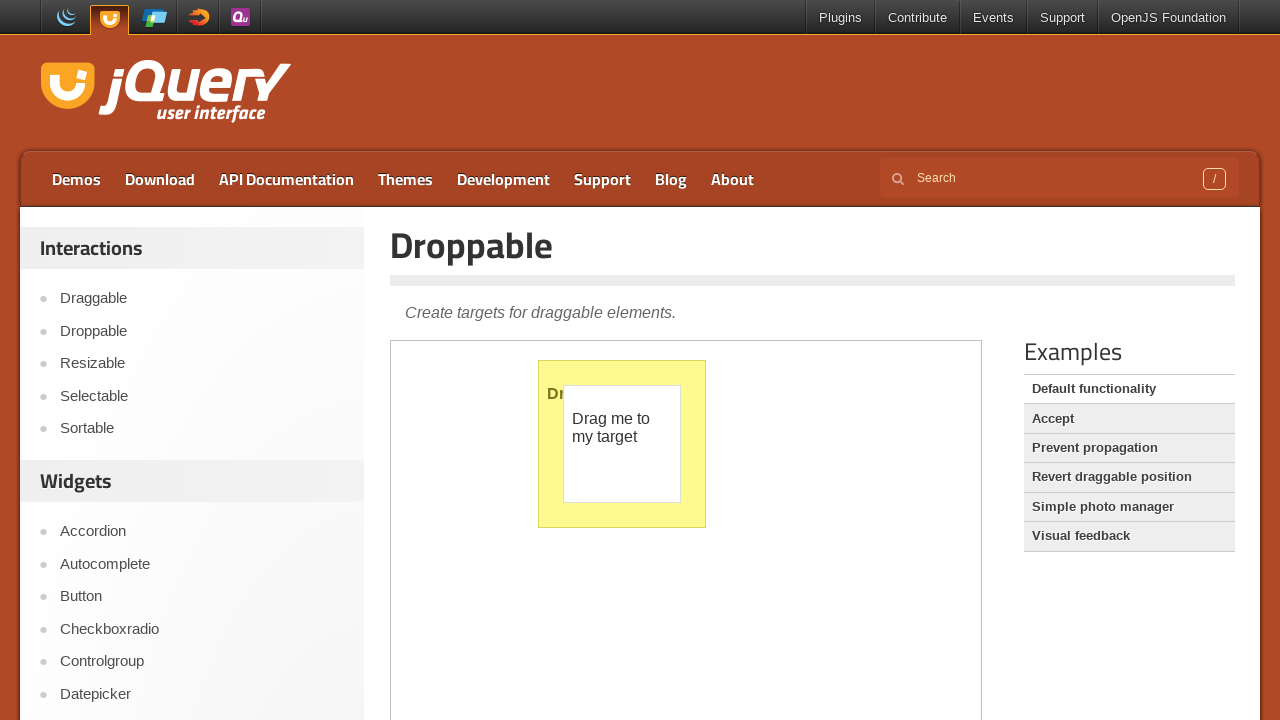

Waited 1 second to observe the drag and drop result
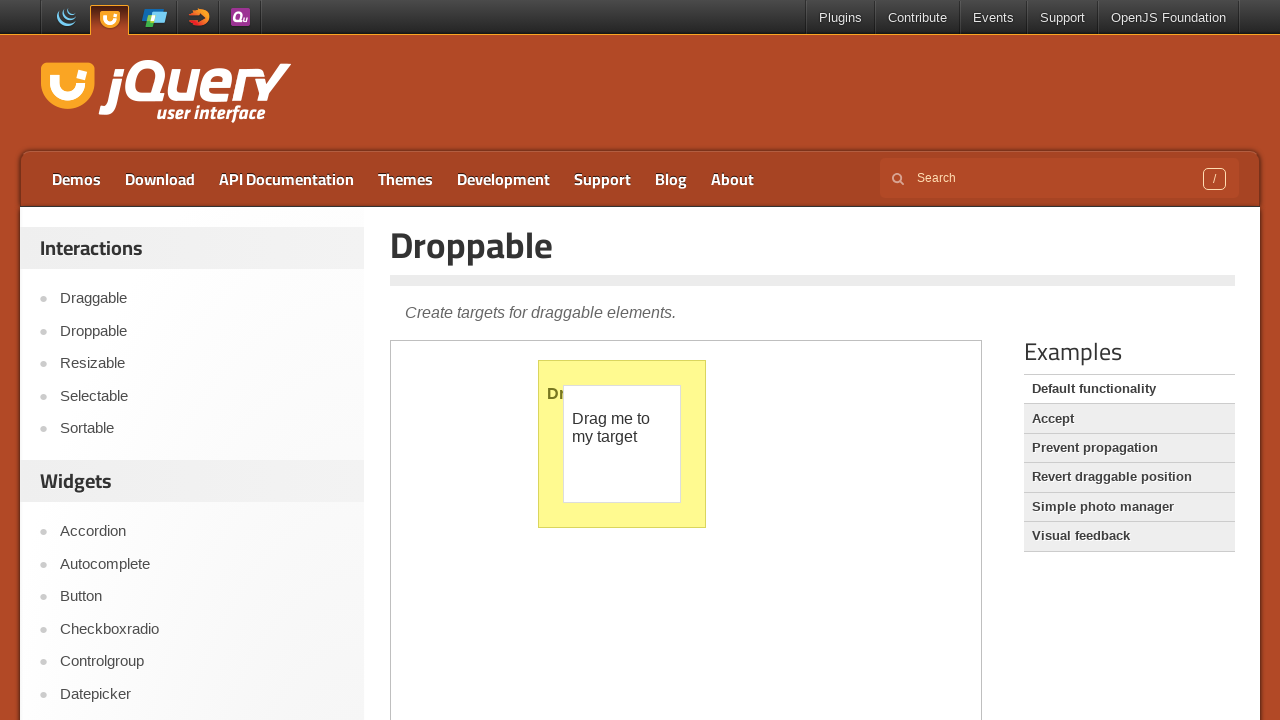

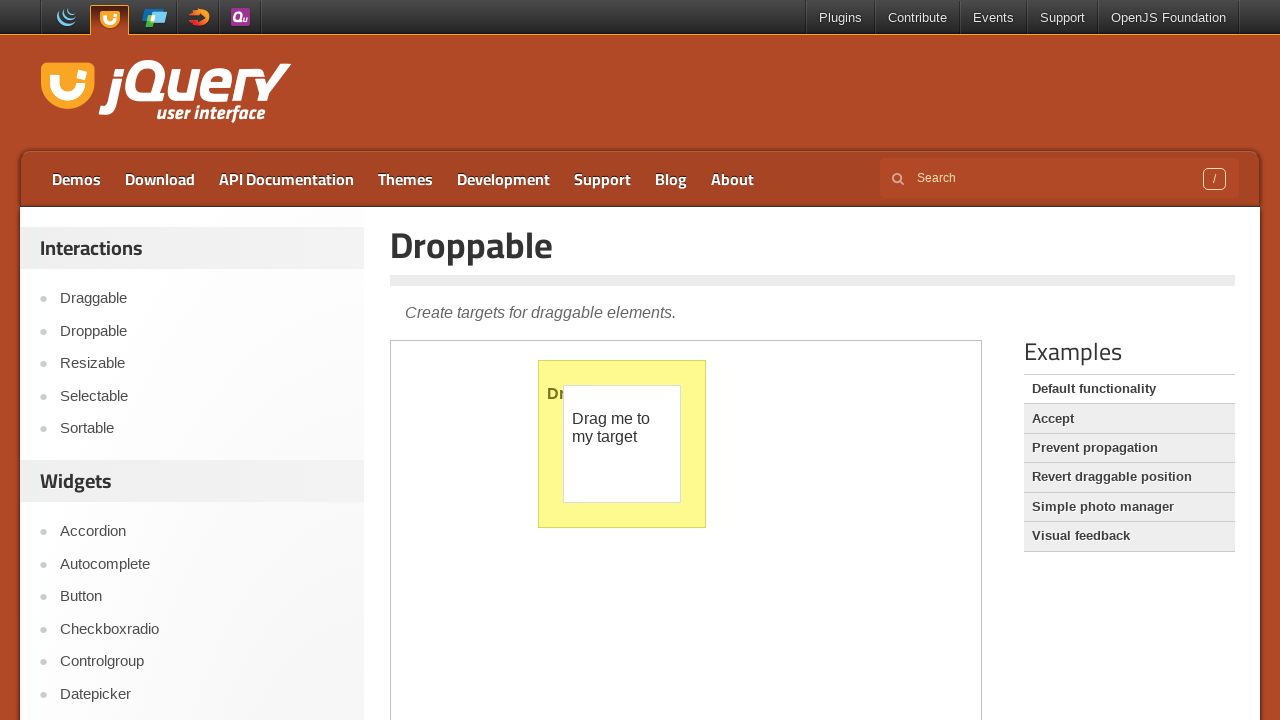